Downloads a file by clicking on the download link

Starting URL: https://codenboxautomationlab.com/practice/

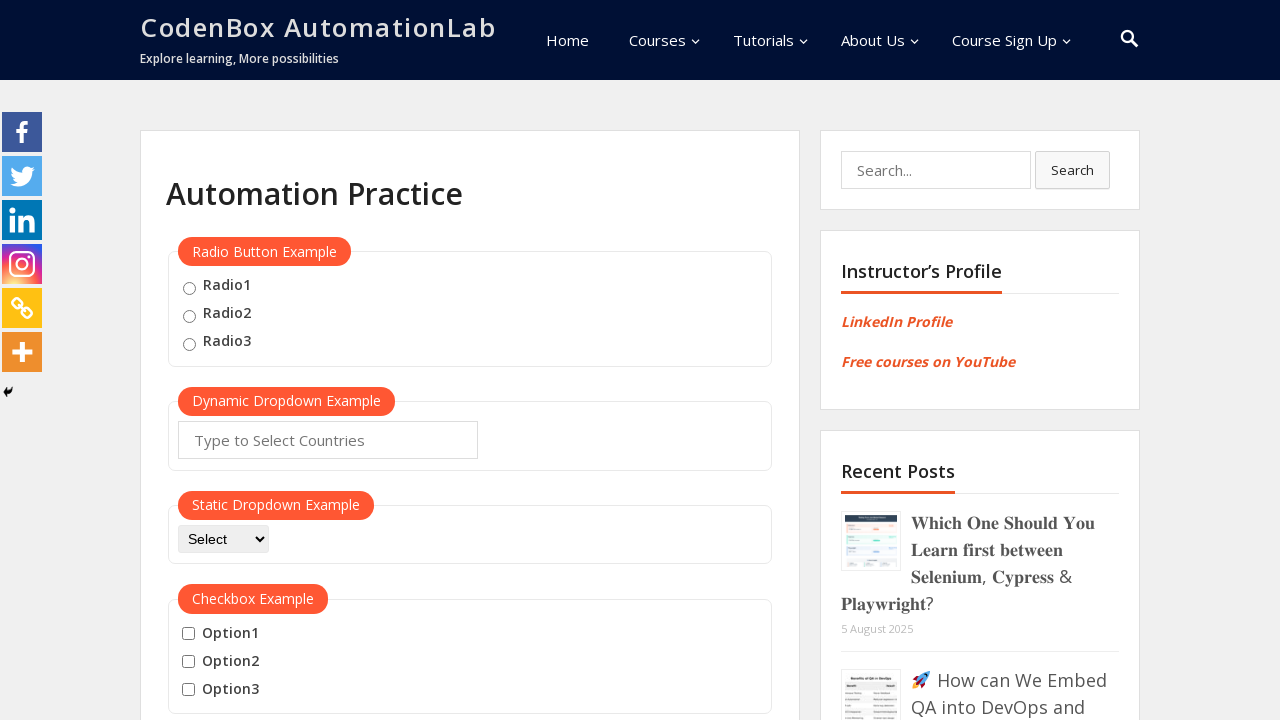

Clicked download link to initiate file download at (271, 361) on xpath=//a[@class='wp-block-button__link wp-element-button']
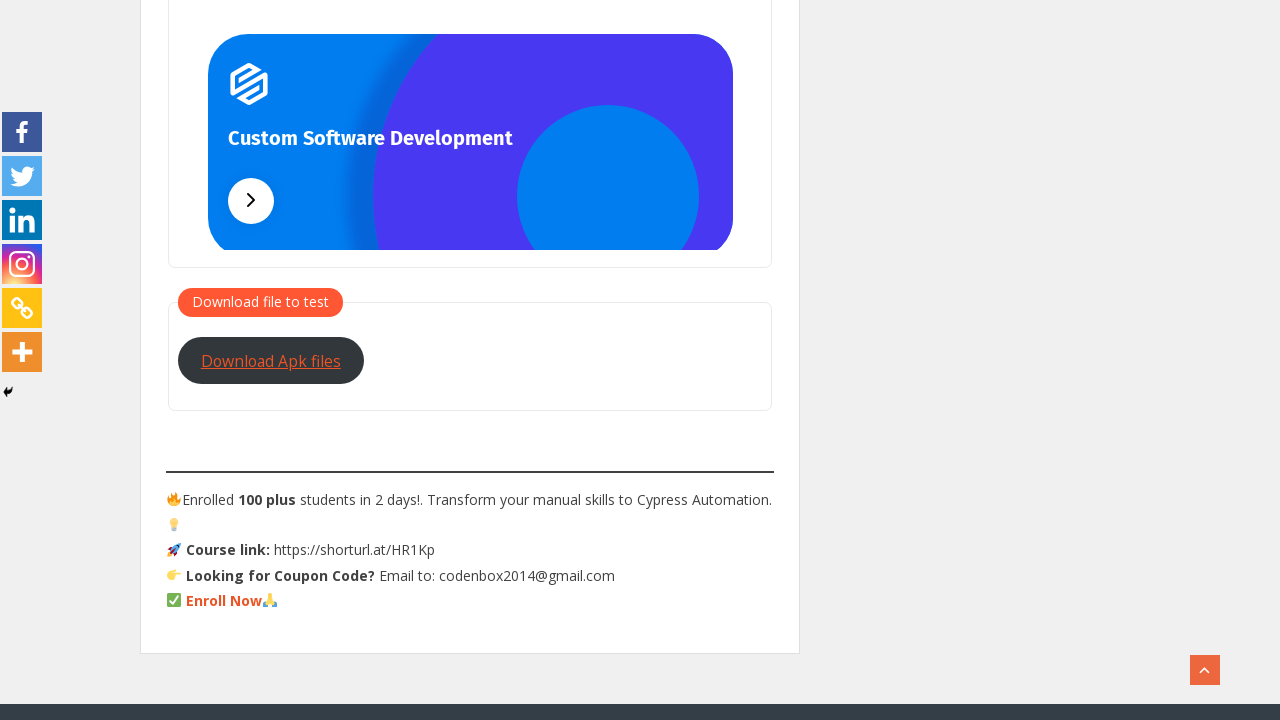

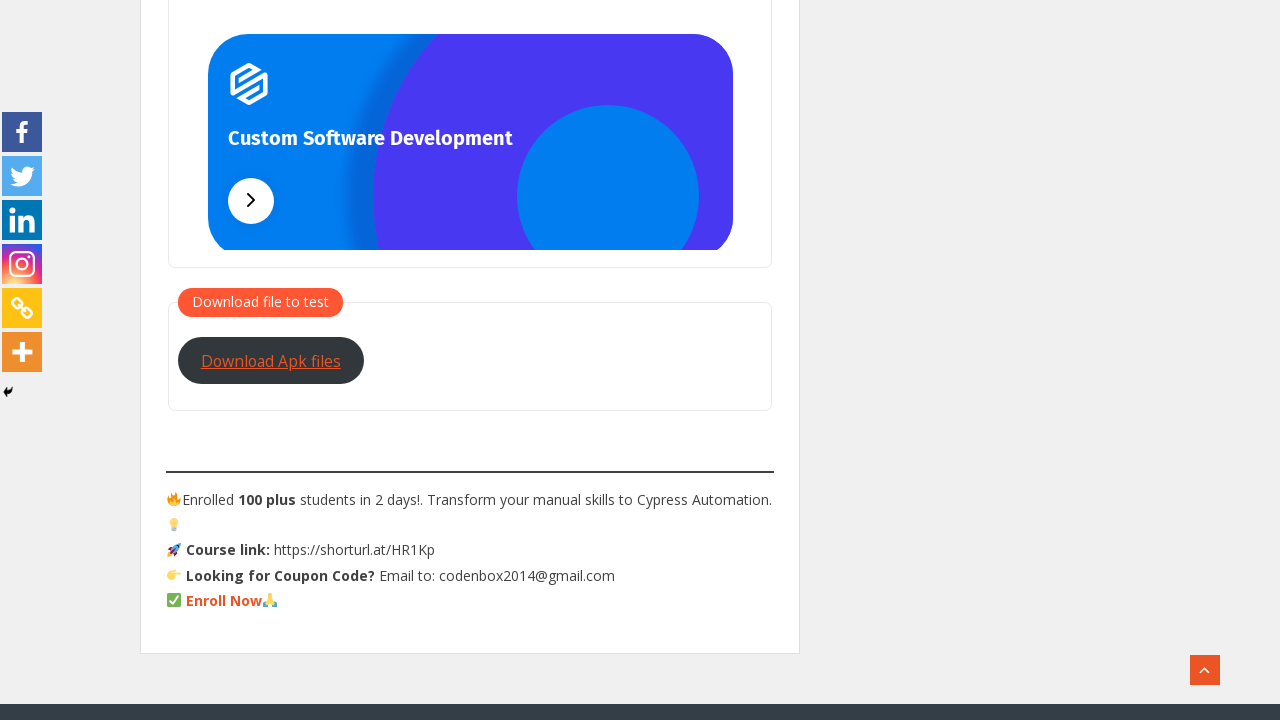